Adds a product to cart on an e-commerce site, waits for the cart modal to appear, then continues shopping

Starting URL: https://www.automationexercise.com/products

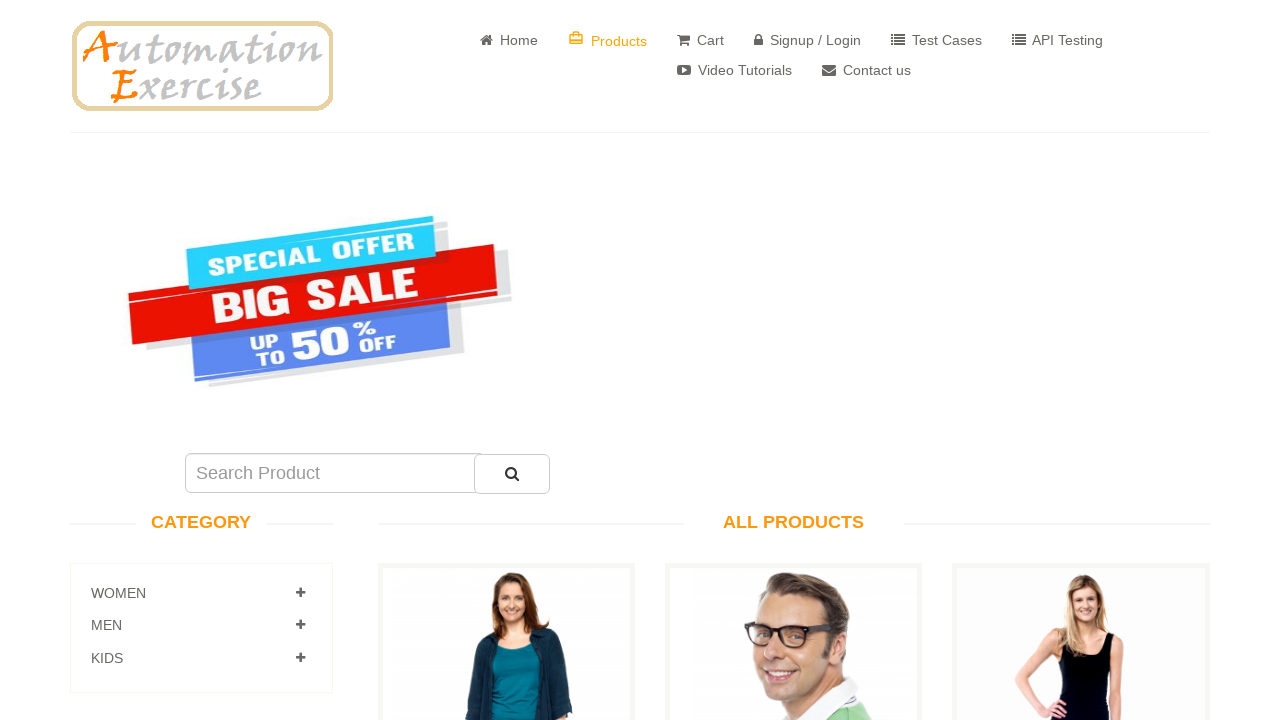

Clicked add to cart button for first product at (506, 361) on a[data-product-id='1']
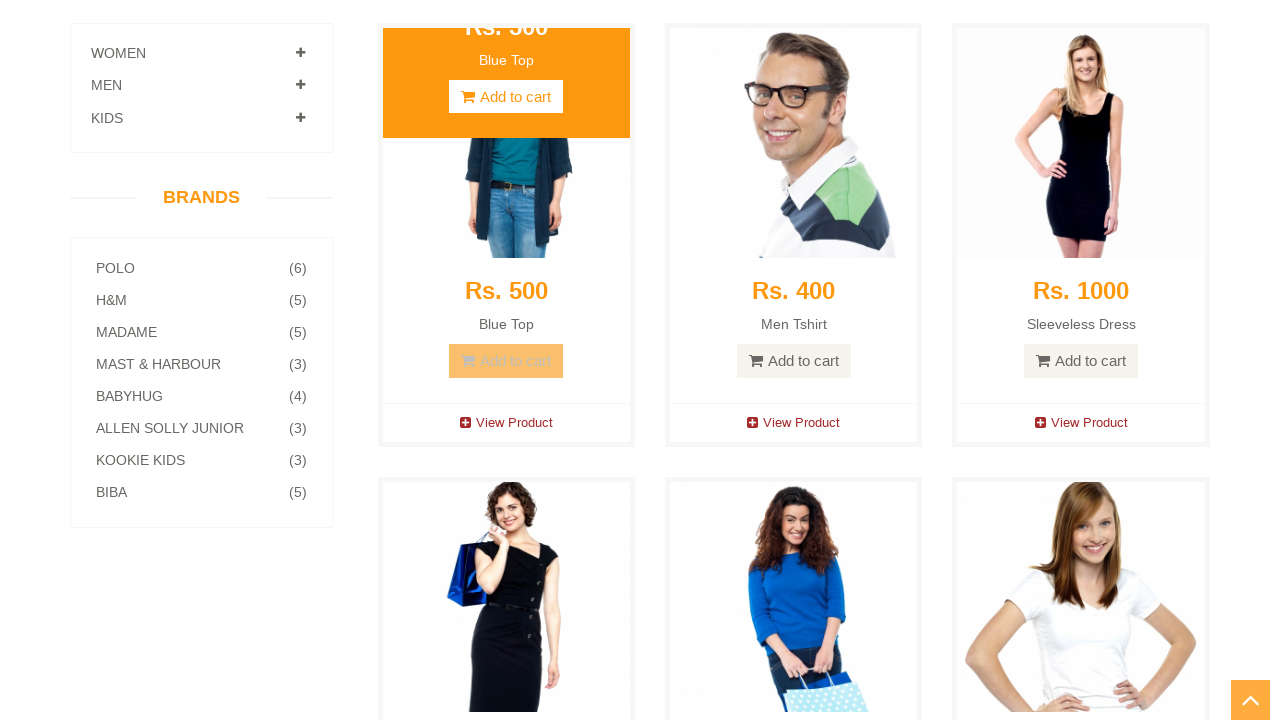

Cart modal appeared
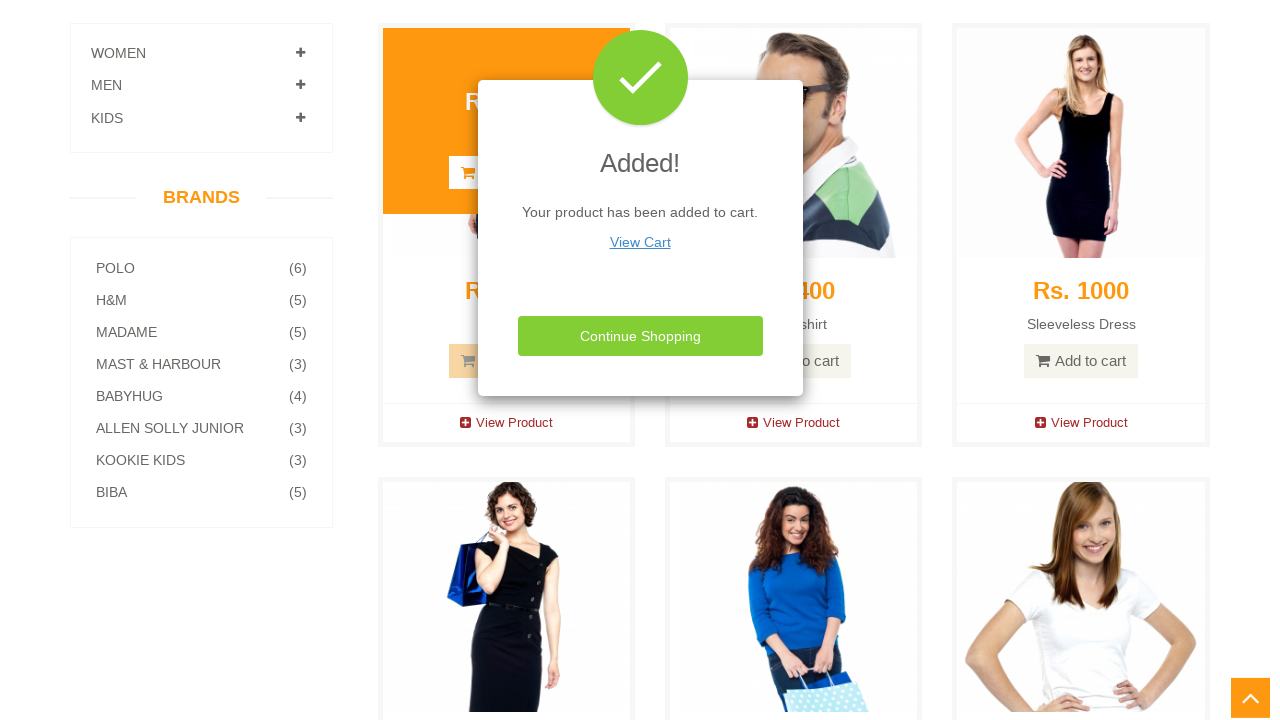

Clicked Continue Shopping button in cart modal at (640, 336) on #cartModal button:has-text('Continue Shopping')
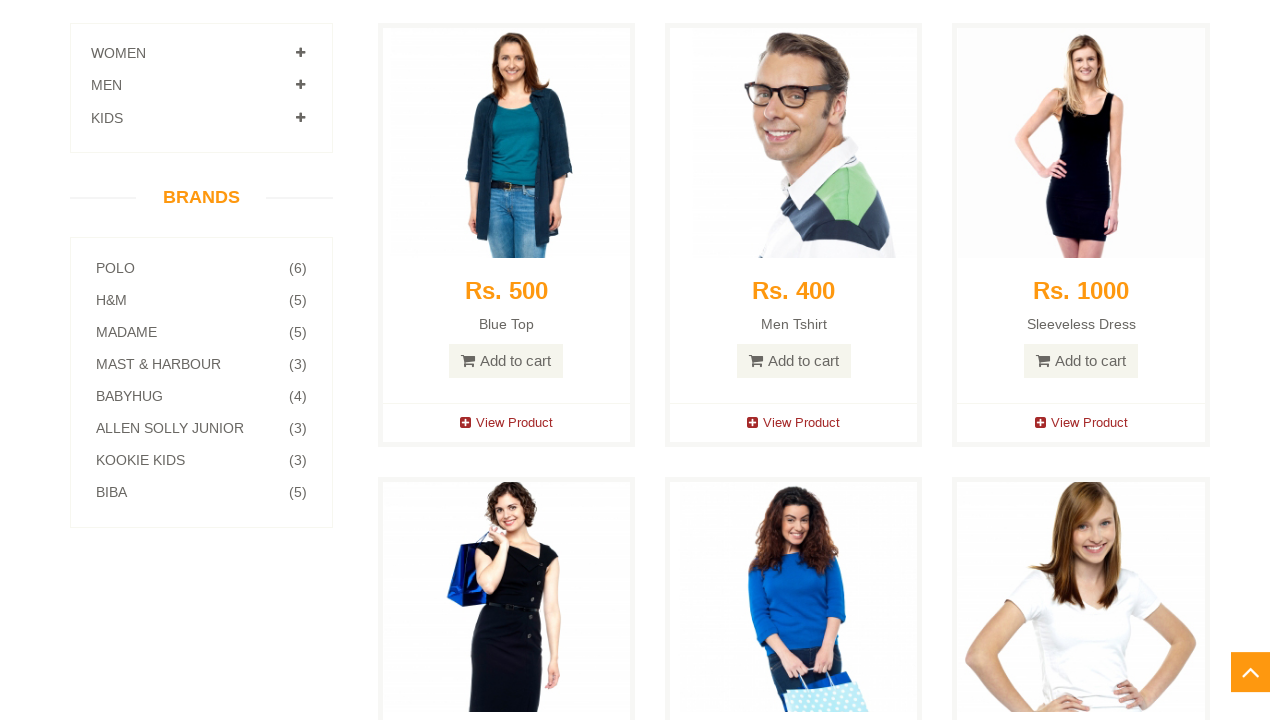

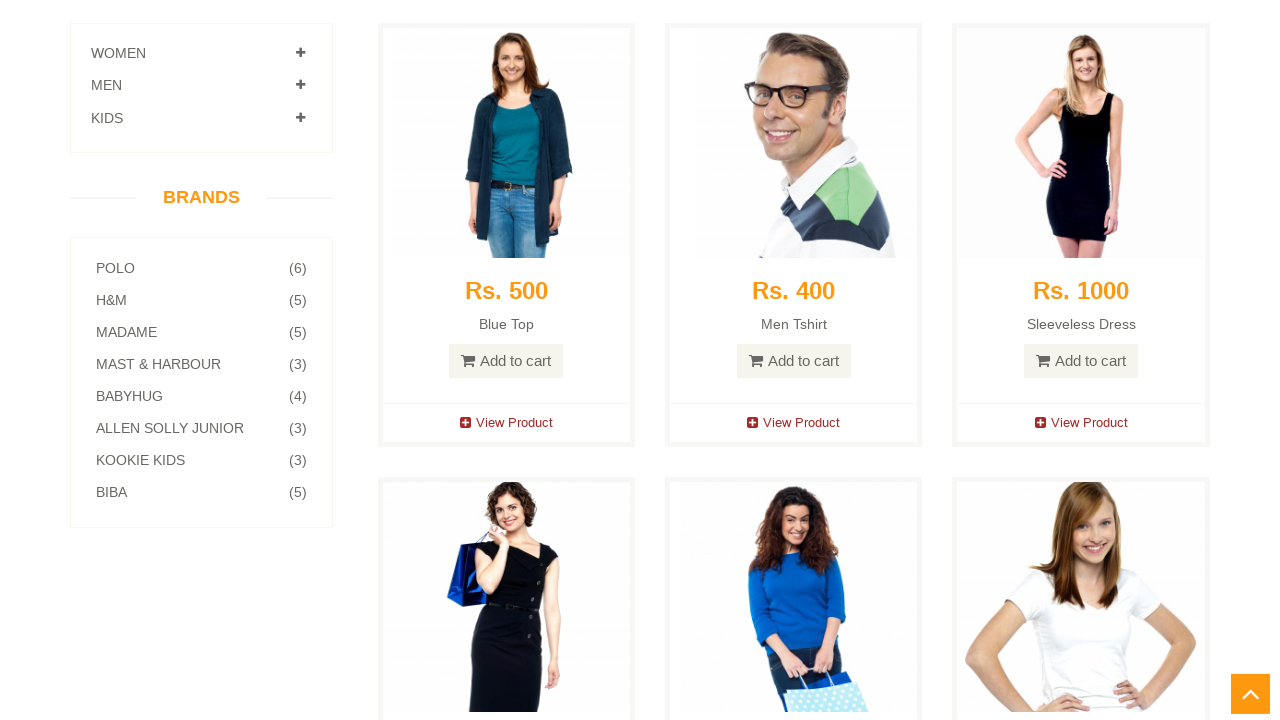